Tests that the "Due" column in table 1 can be sorted in descending order by clicking the column header twice, then verifies the values are in descending order.

Starting URL: http://the-internet.herokuapp.com/tables

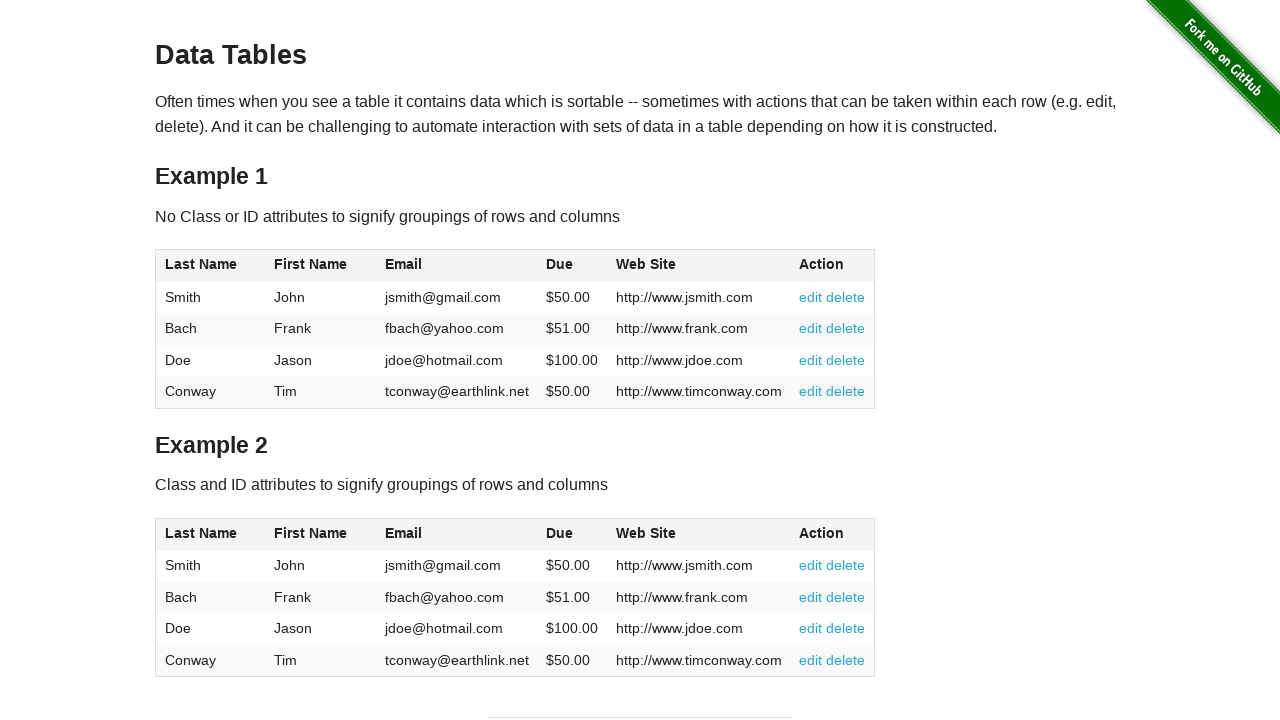

Clicked Due column header (1st click) at (572, 266) on #table1 thead tr th:nth-of-type(4)
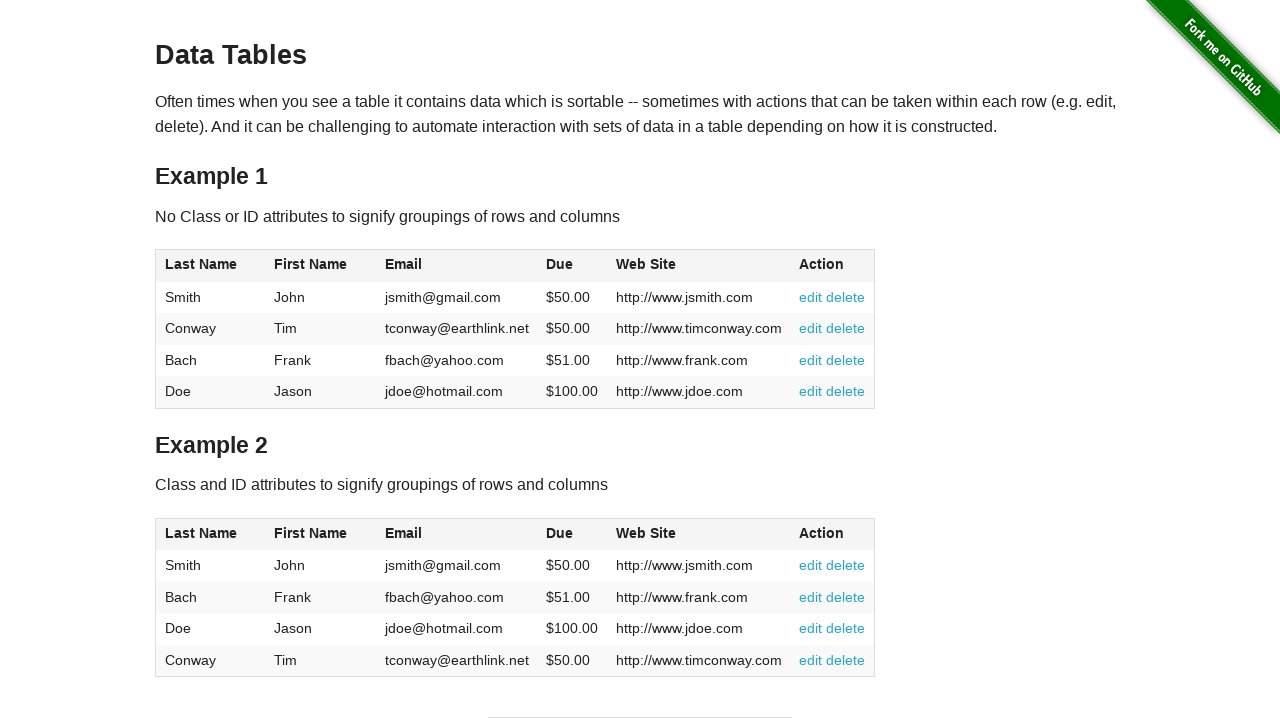

Clicked Due column header (2nd click) to sort descending at (572, 266) on #table1 thead tr th:nth-of-type(4)
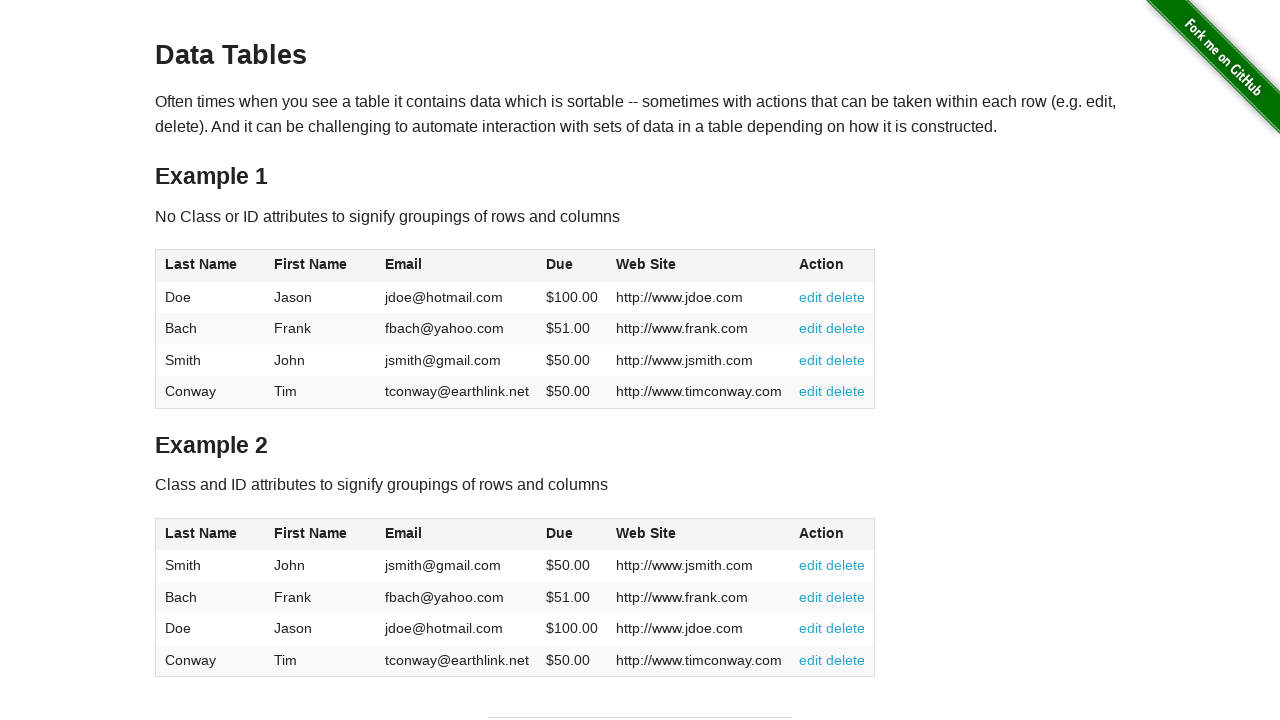

Waited for table to be sorted
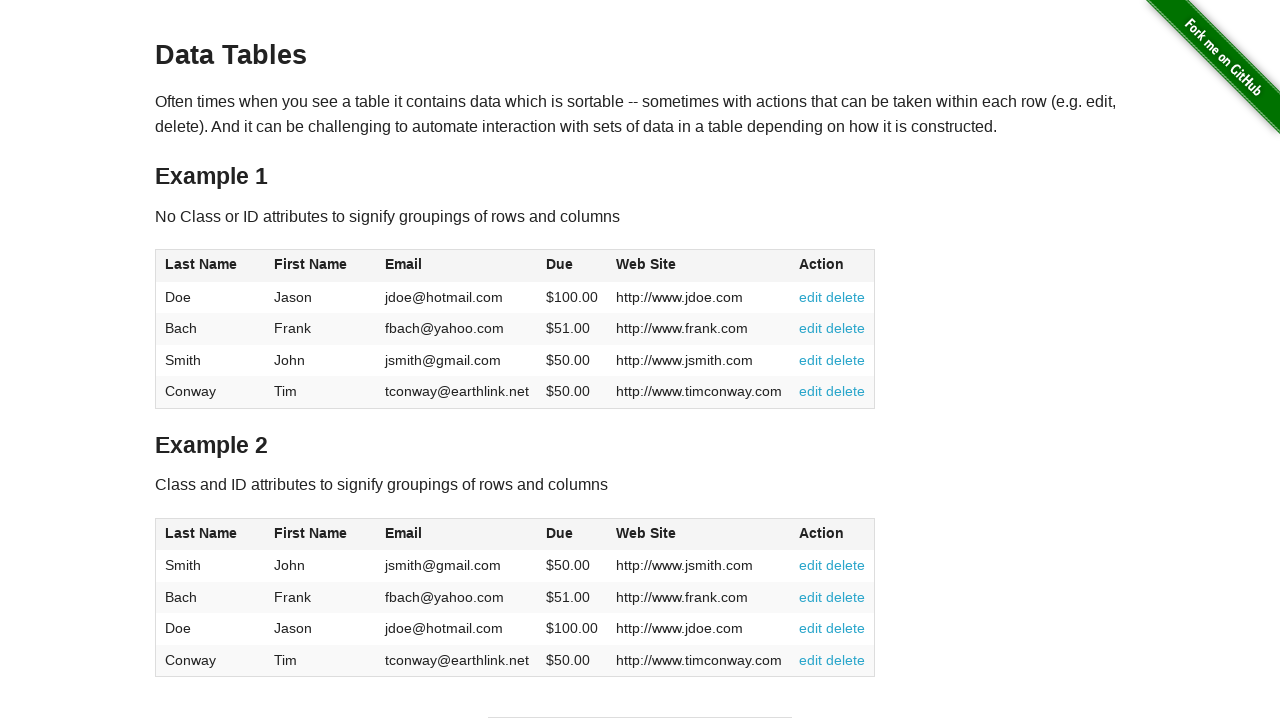

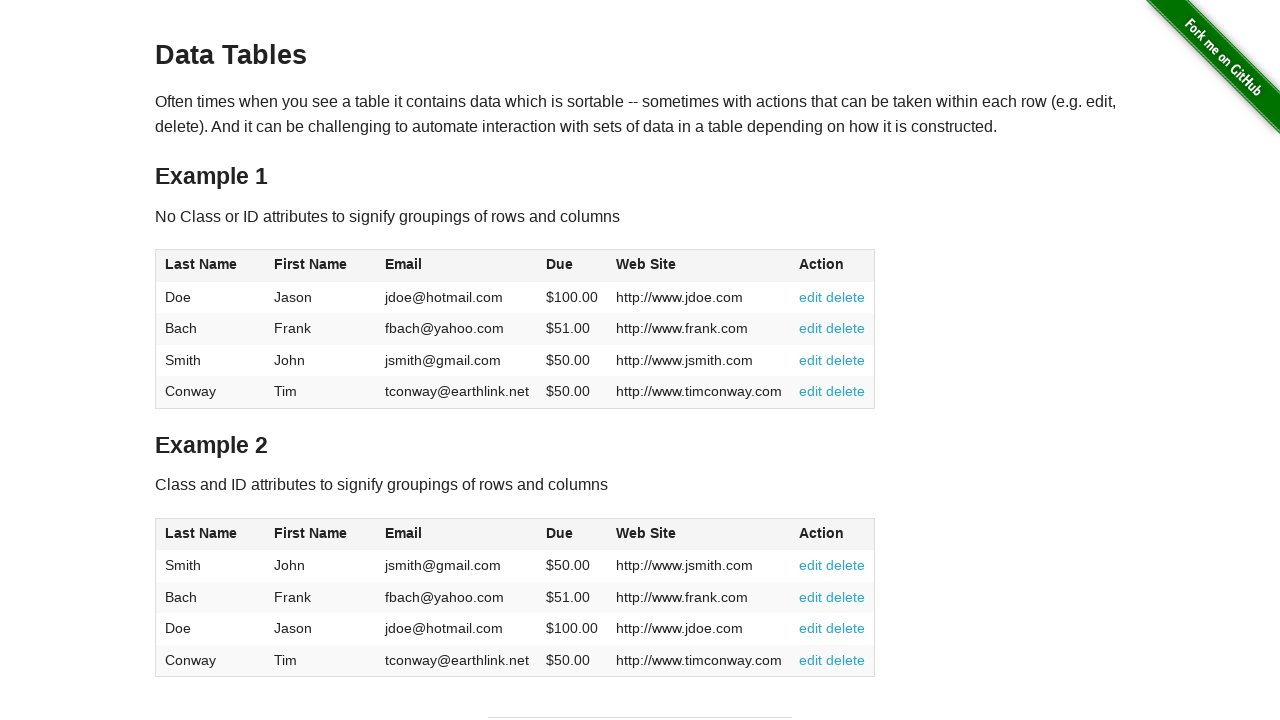